Emulates an iPhone SE device and navigates to the Checkly homepage to test mobile layout

Starting URL: https://www.checklyhq.com/

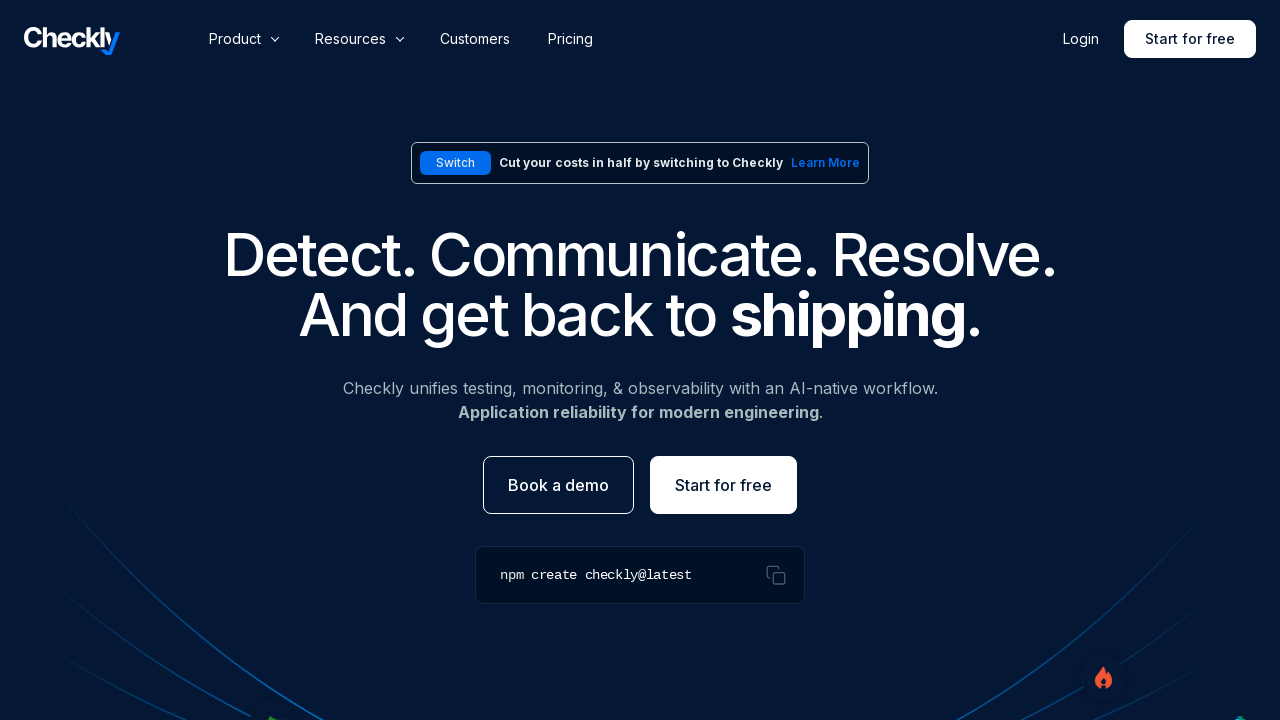

Page DOM content loaded
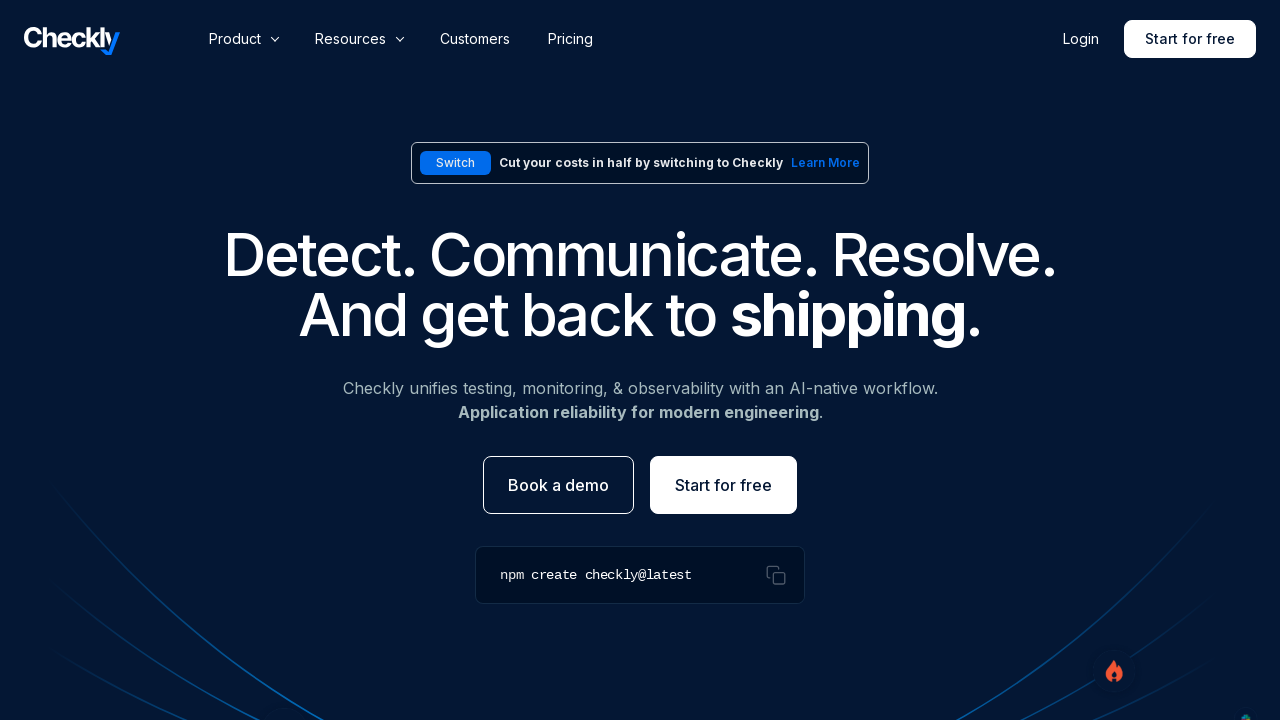

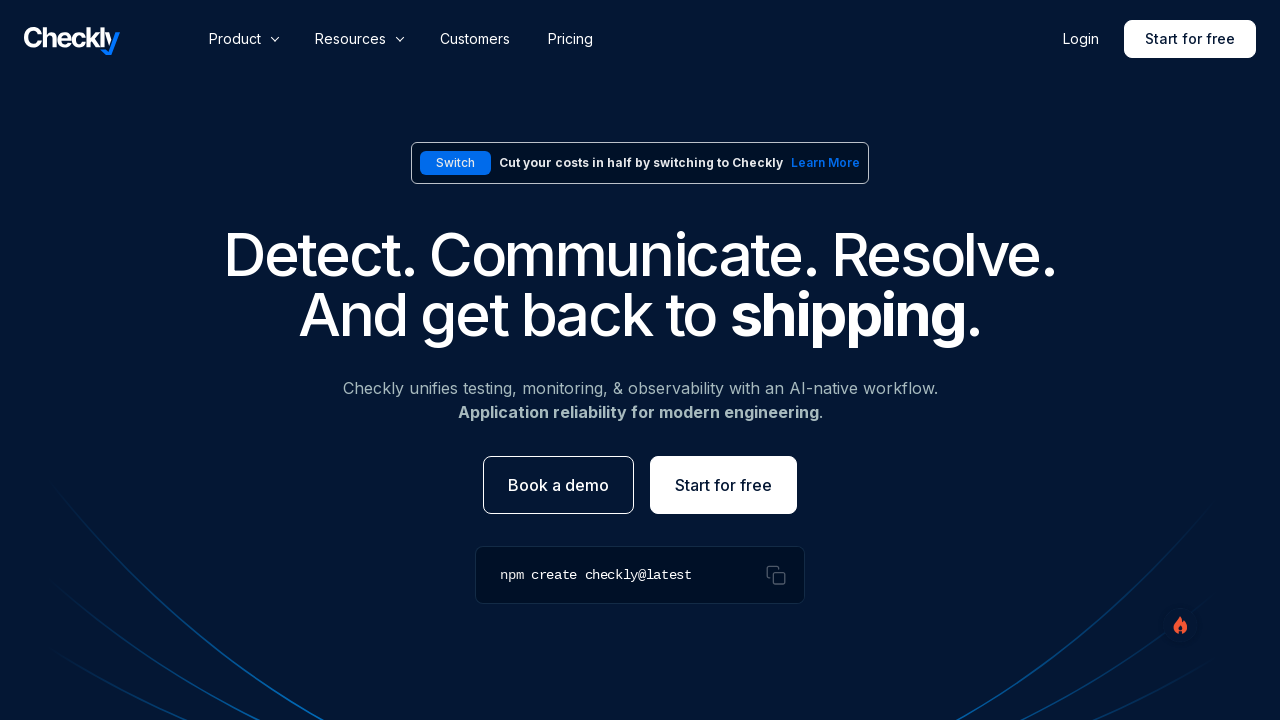